Tests network request transformation by intercepting and modifying a JavaScript file request

Starting URL: https://www.selenium.dev/selenium/web/devToolsRequestInterceptionTest.html

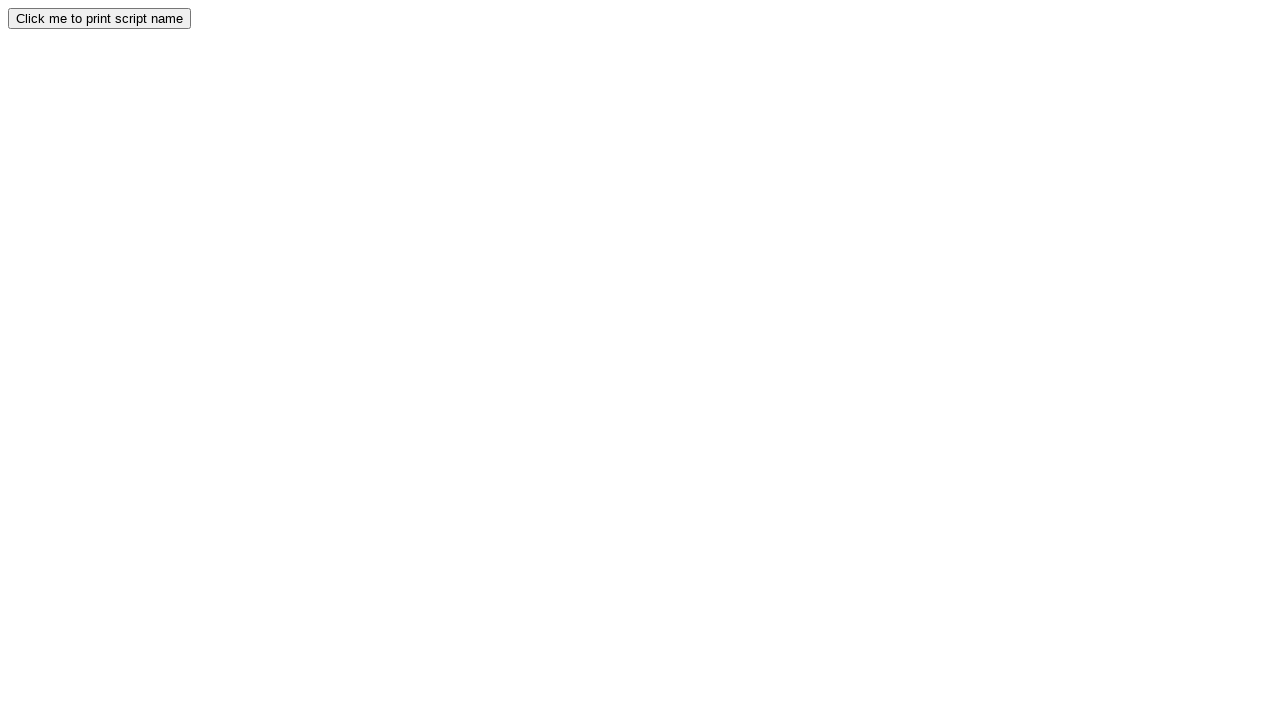

Set up route to transform one.js requests to two.js
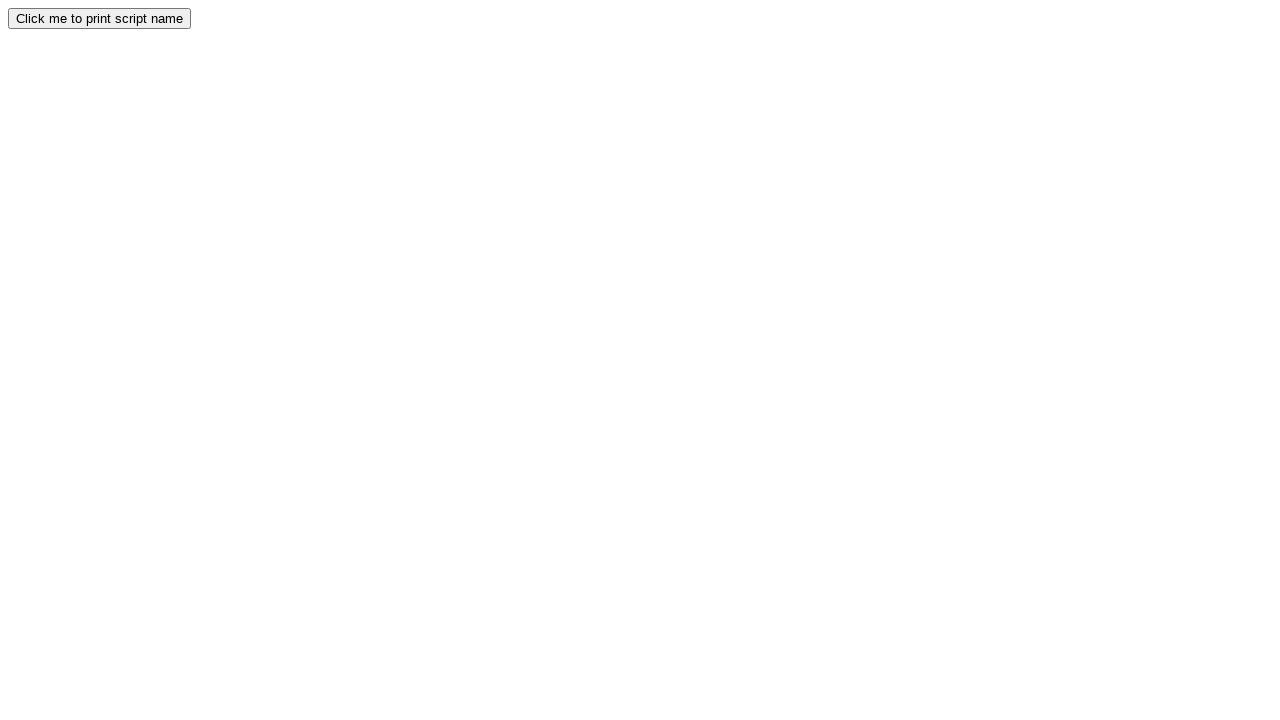

Clicked button to trigger JavaScript request at (100, 18) on button
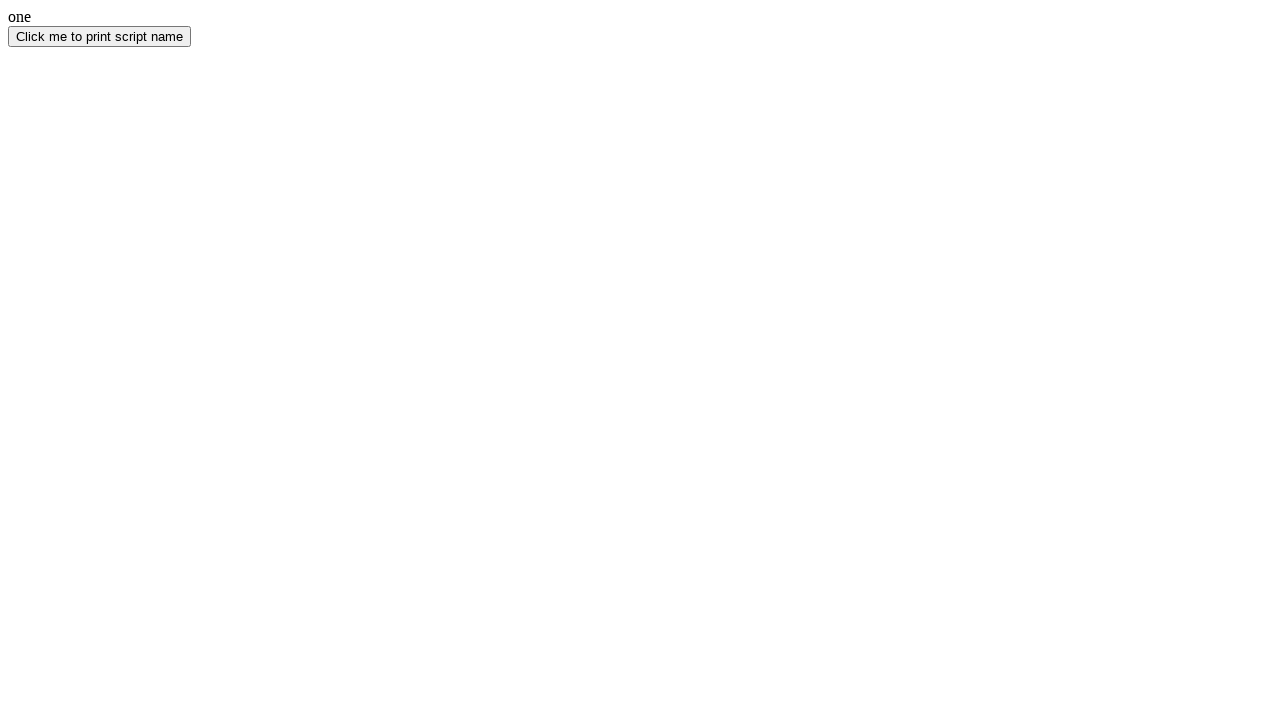

Waited for result element to appear
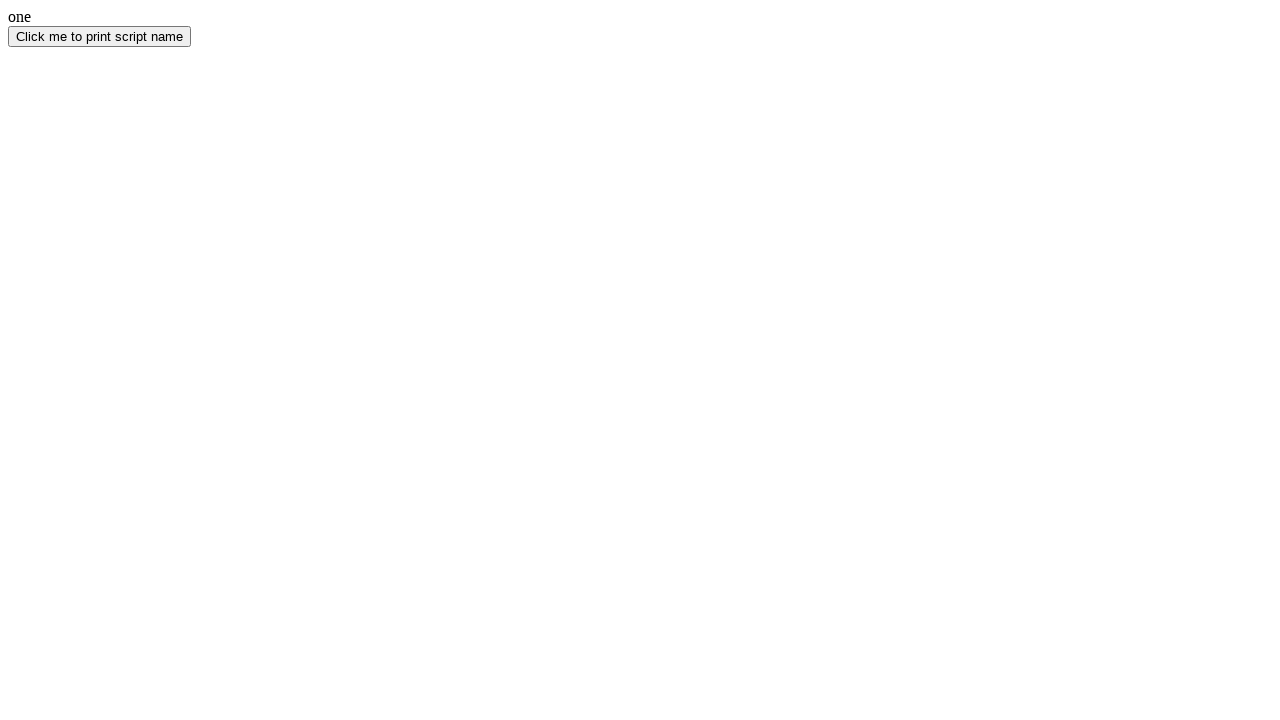

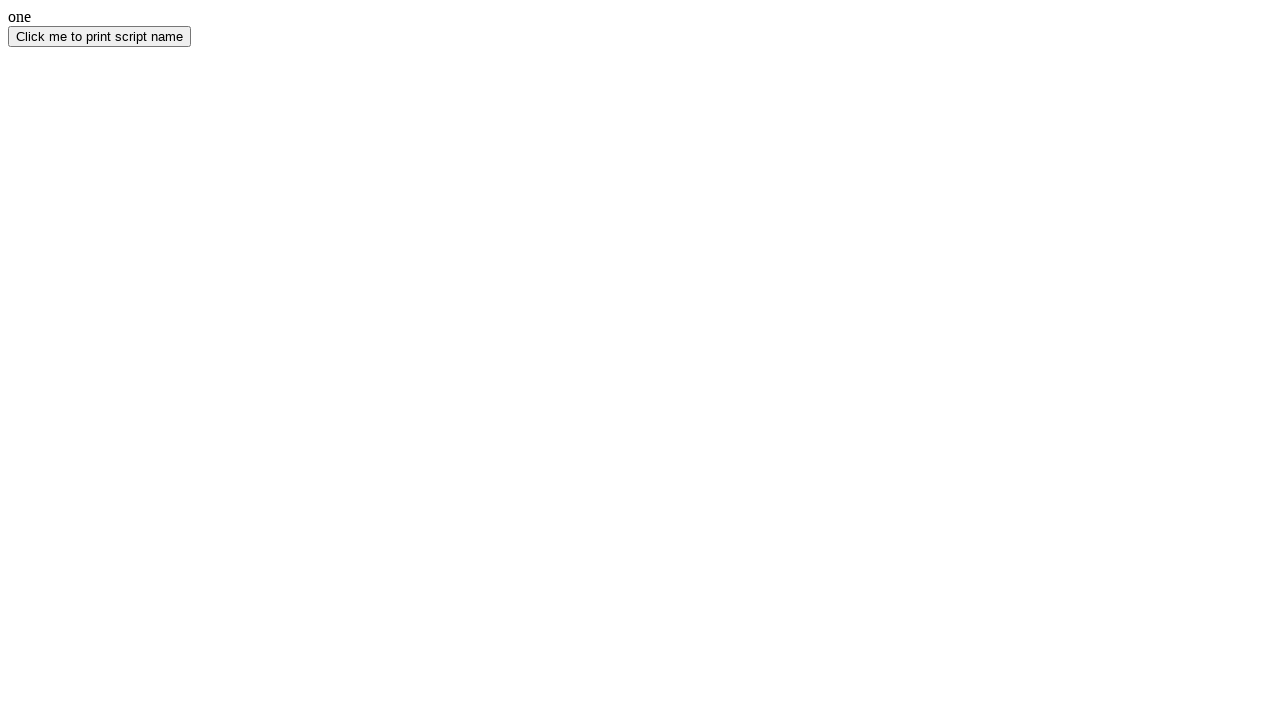